Tests drag and drop functionality using the dragAndDrop method to move a draggable element onto a droppable target

Starting URL: https://jqueryui.com/droppable/

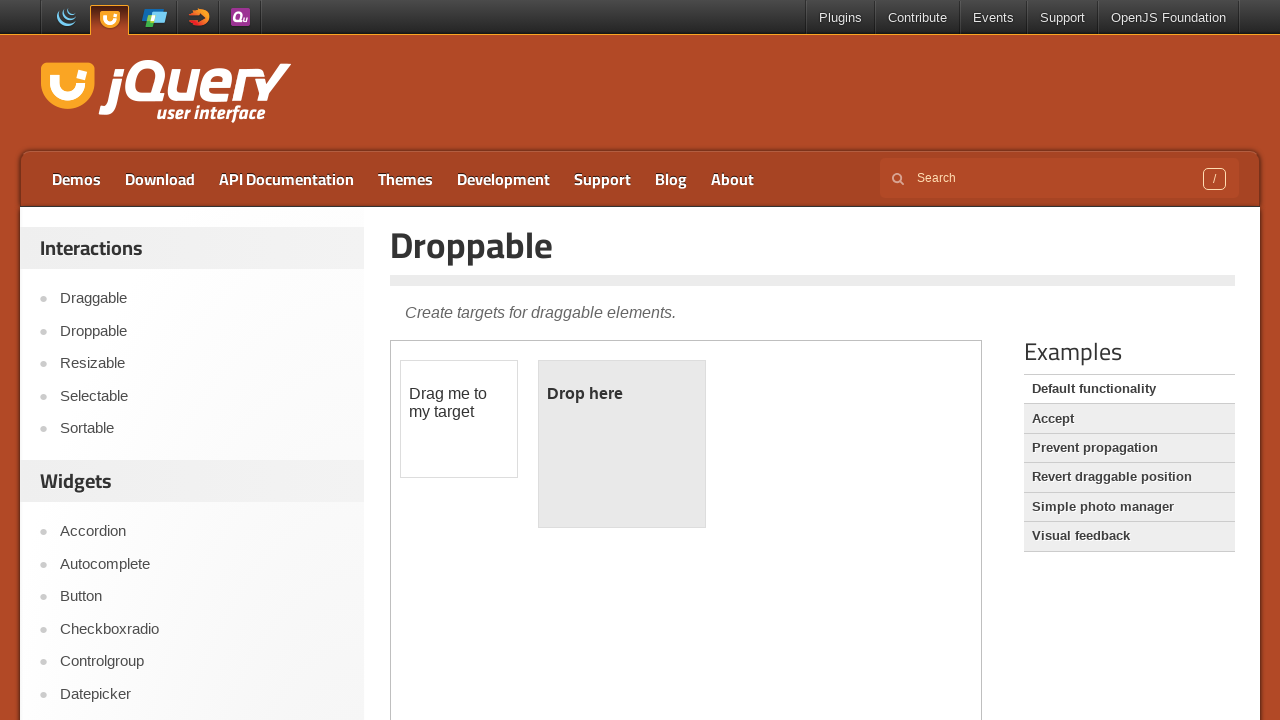

Dragged draggable element onto droppable target using dragAndDrop method at (622, 444)
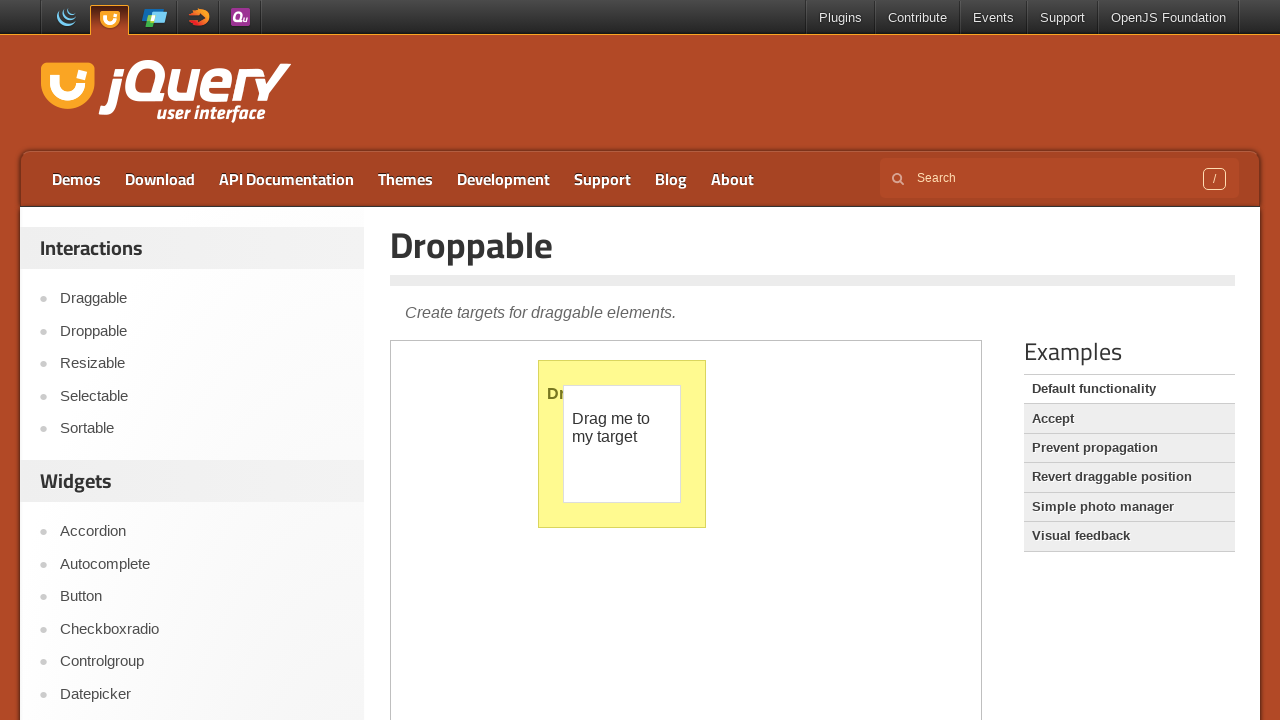

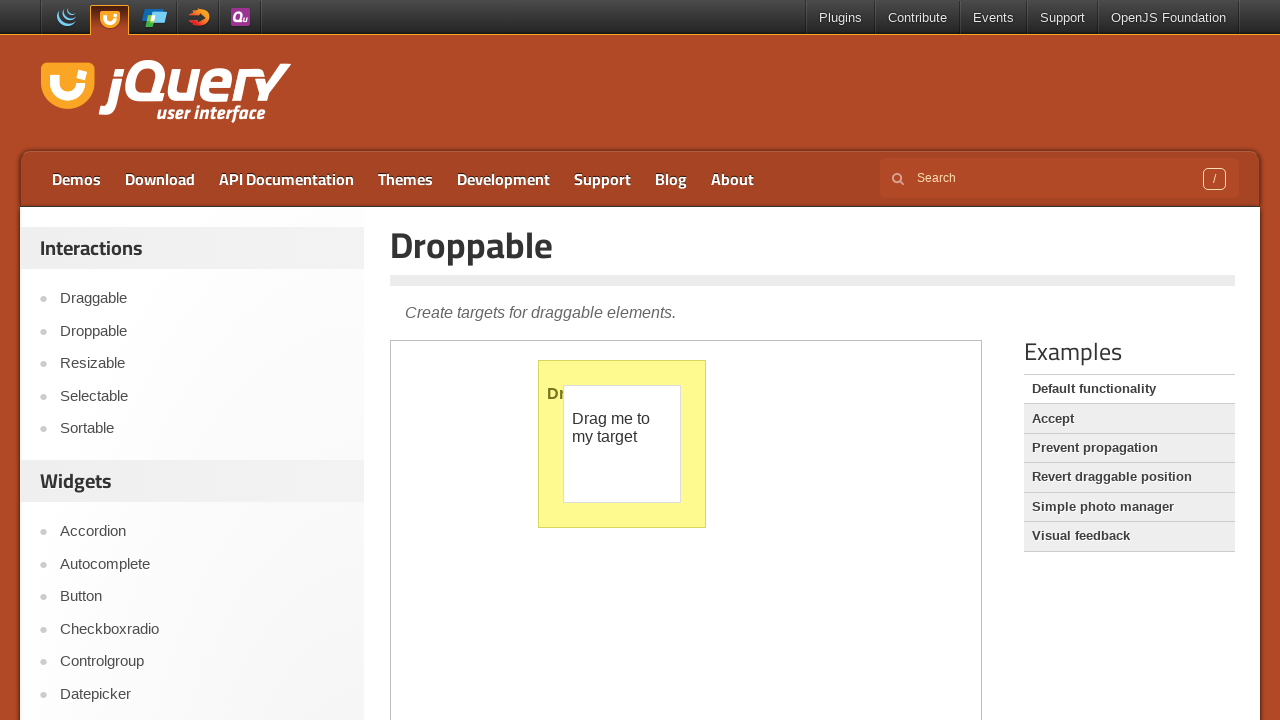